Tests various dropdown interaction methods including selecting by value, label, and index on a single-select dropdown, then demonstrates multi-select functionality and retrieves all available options.

Starting URL: https://www.lambdatest.com/selenium-playground/select-dropdown-demo

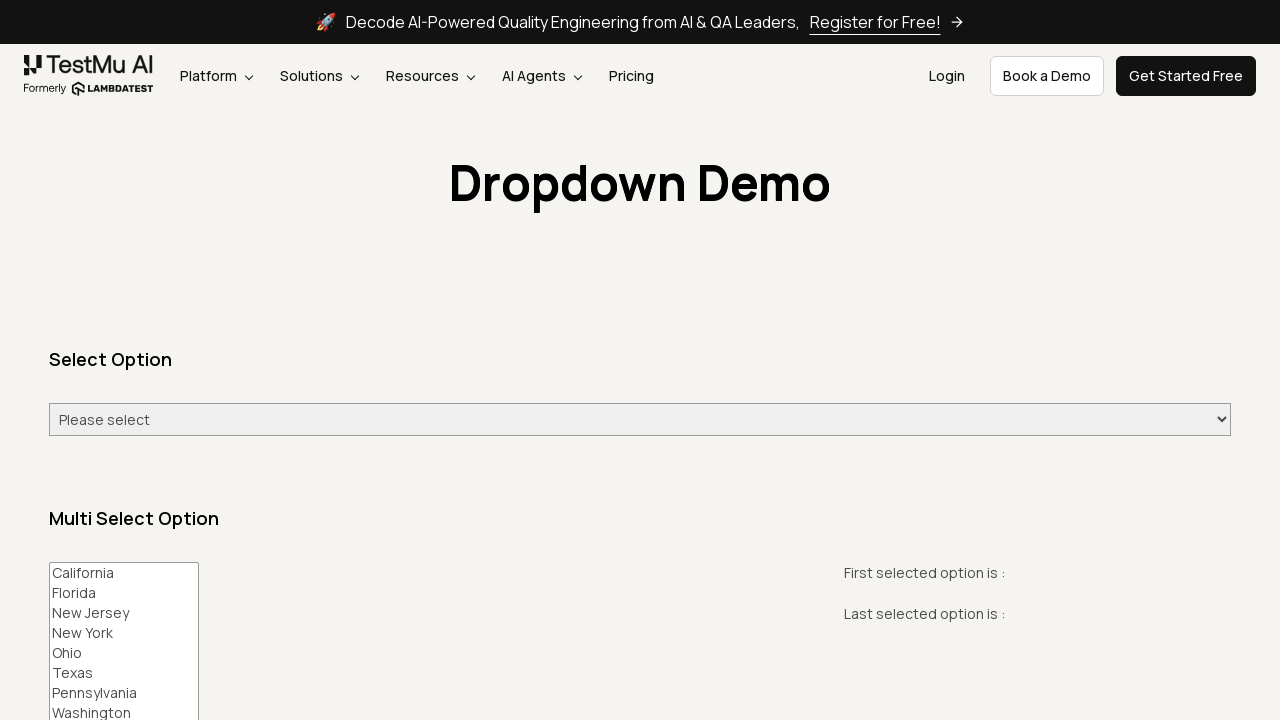

Selected 'Tuesday' from single-select dropdown by label text on #select-demo
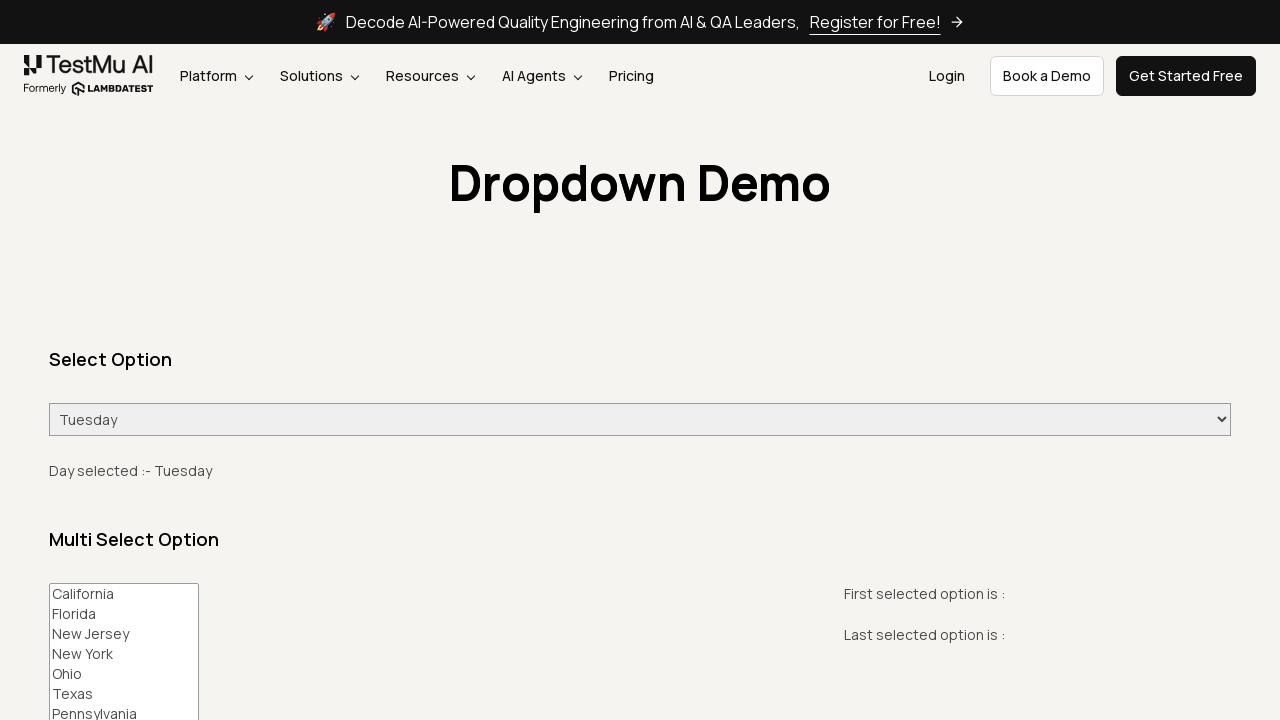

Located selected value display element
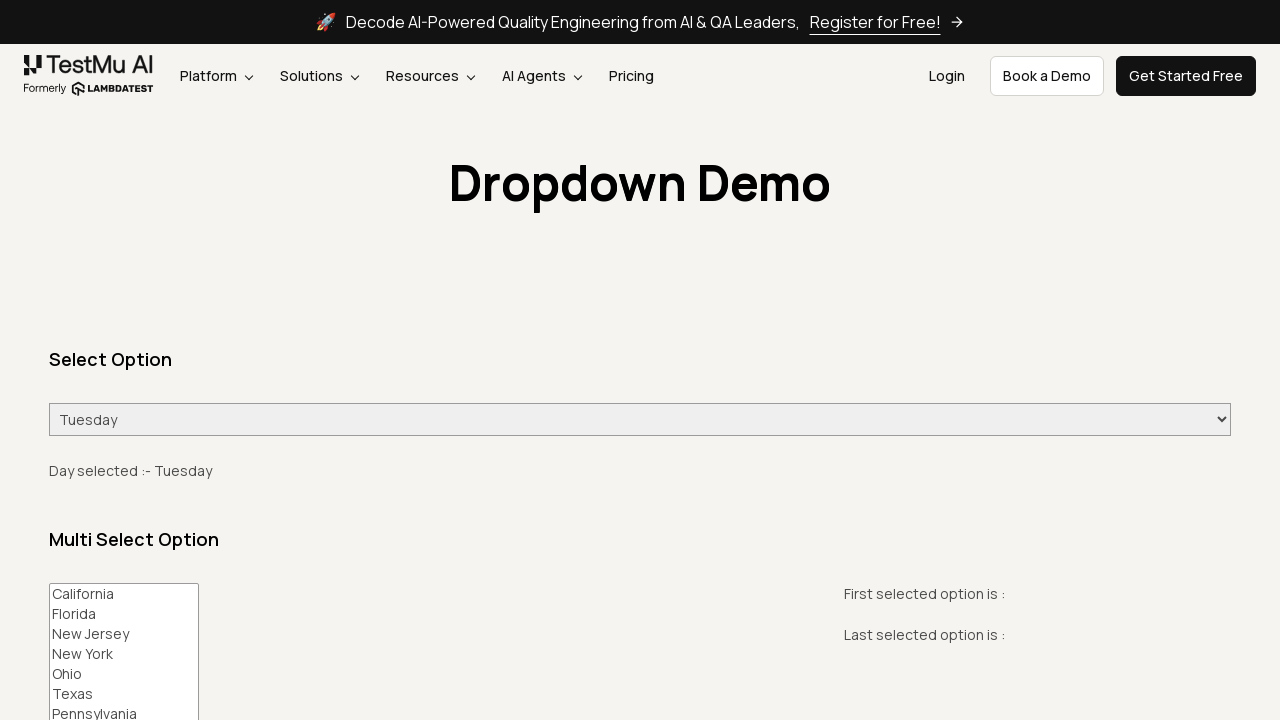

Verified that 'Tuesday' is displayed as selected value
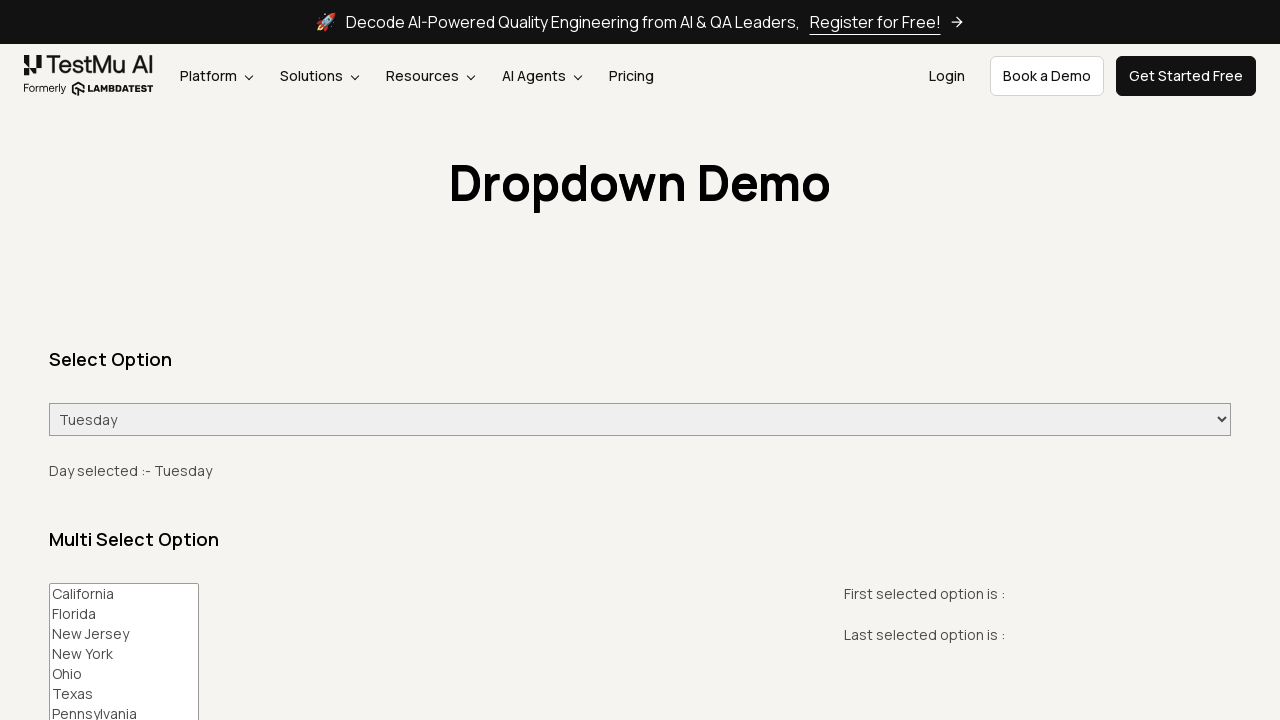

Selected 'Sunday' from single-select dropdown by value attribute on #select-demo
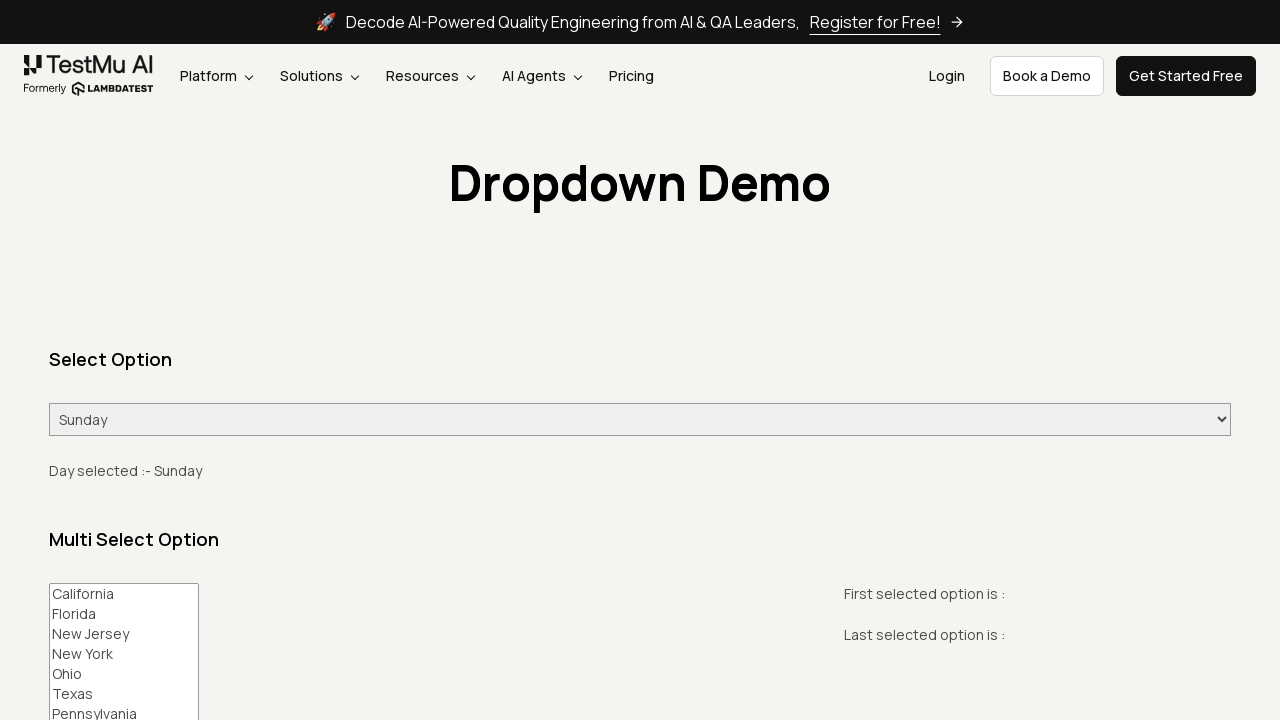

Verified that 'Sunday' is displayed as selected value
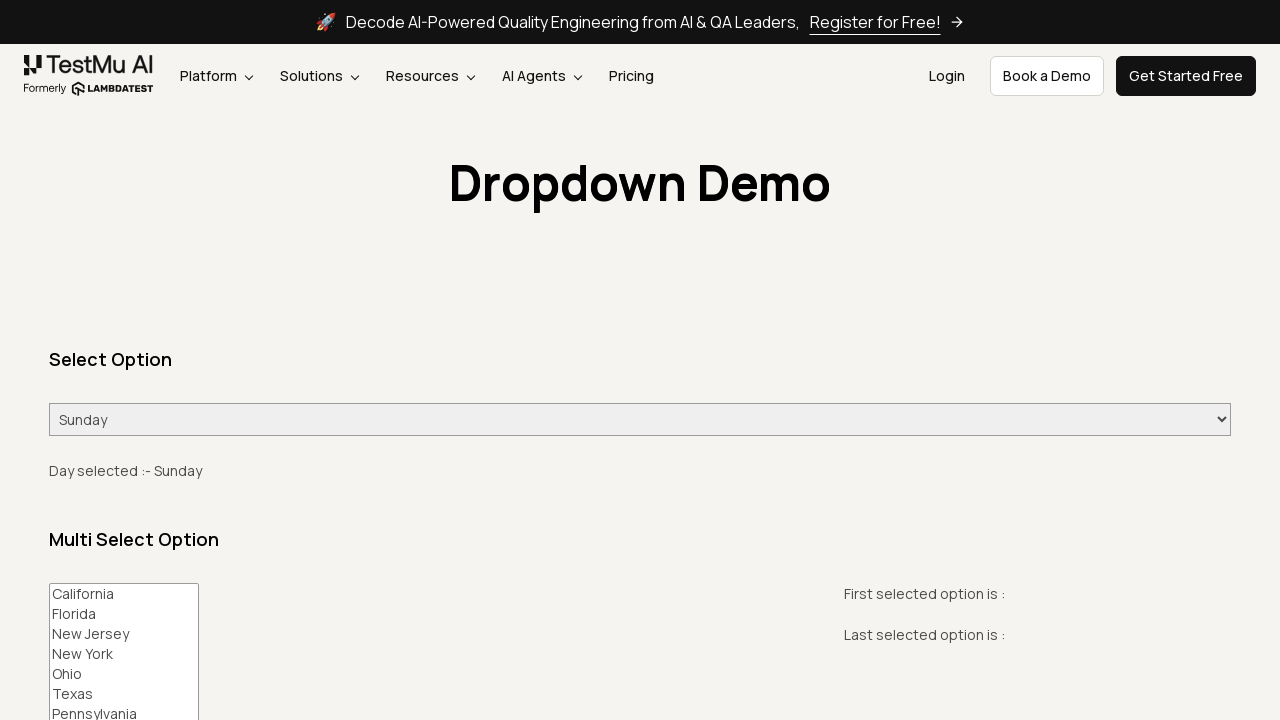

Selected option at index 2 (Monday) from single-select dropdown on #select-demo
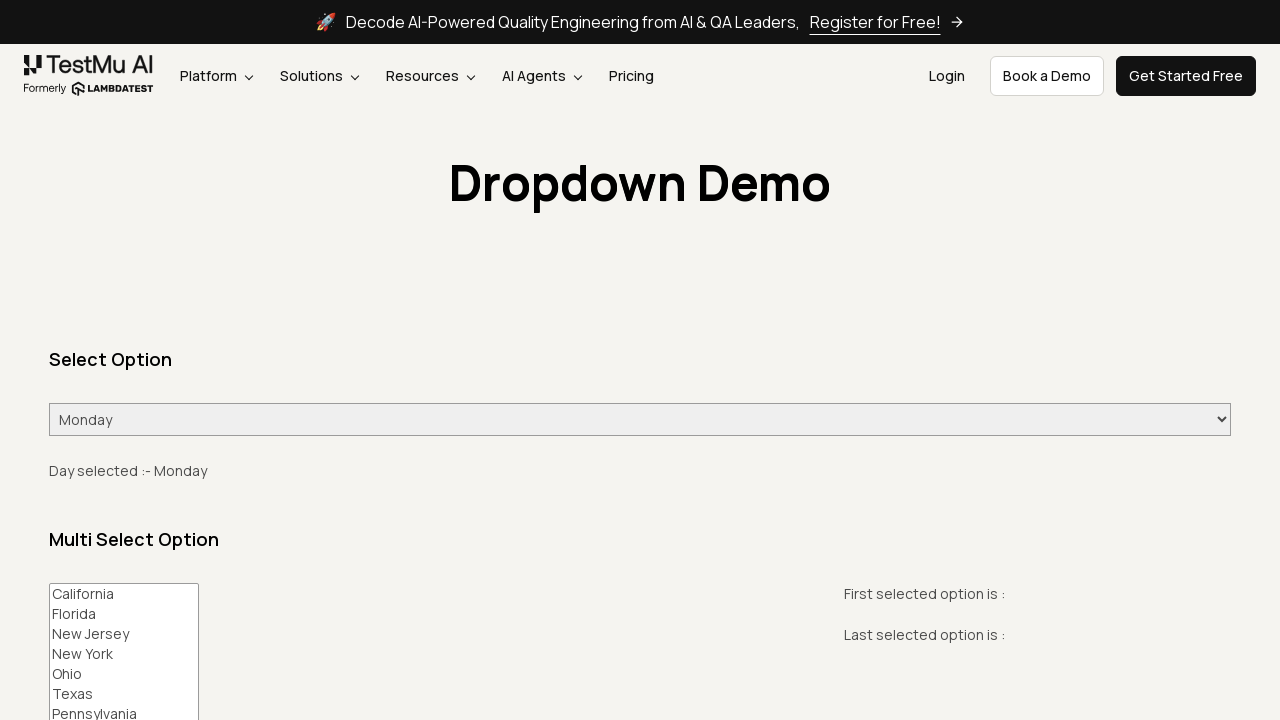

Verified that 'Monday' is displayed as selected value
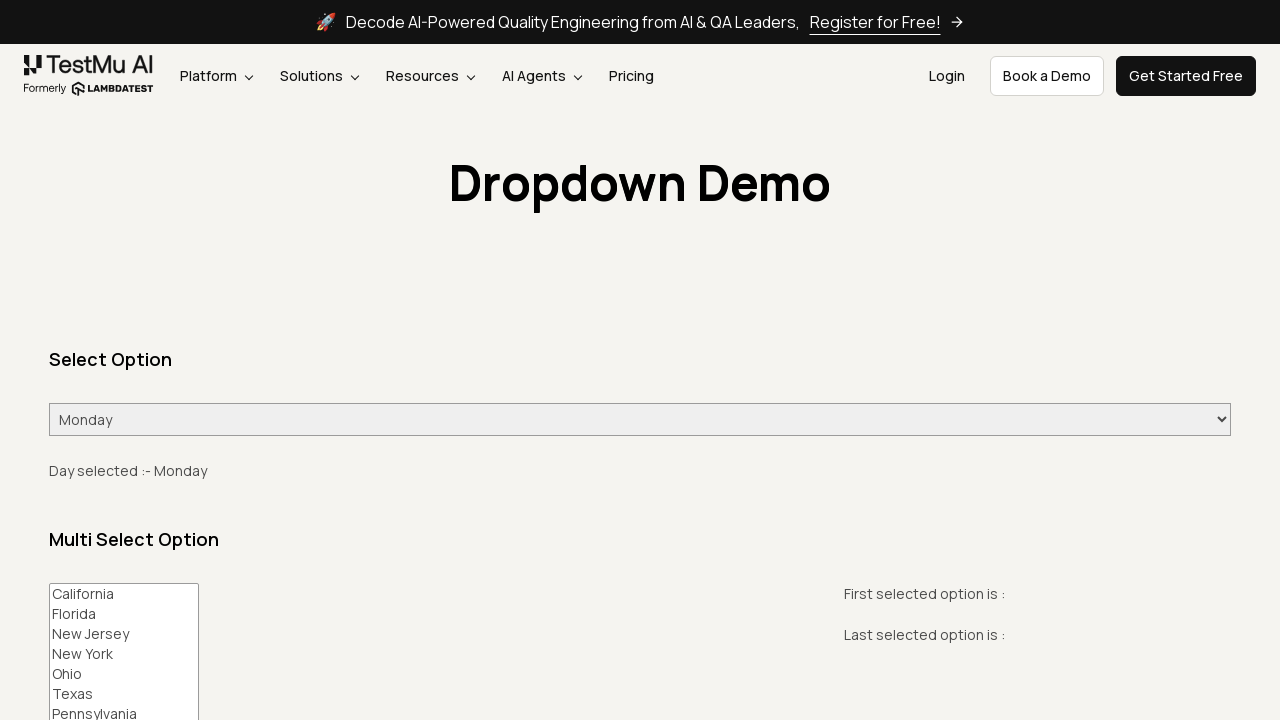

Located multi-select dropdown element
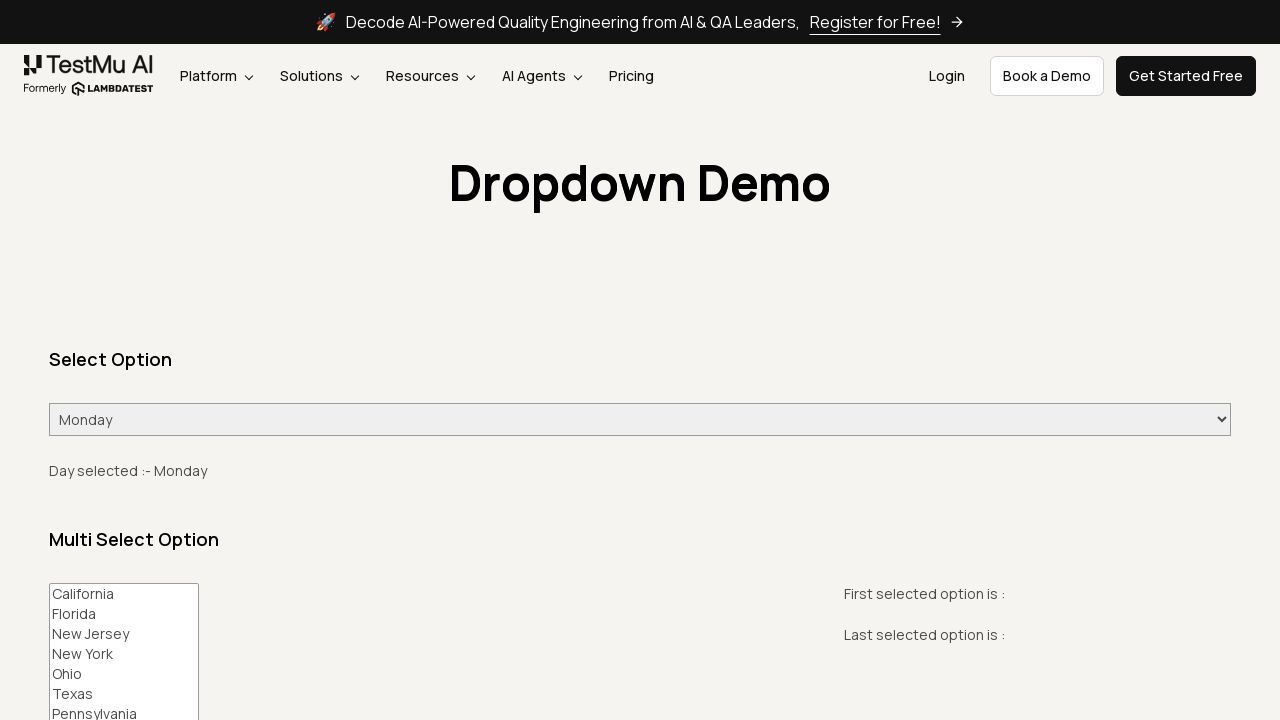

Selected multiple options ('New Jersey' and 'New York') from multi-select dropdown on #multi-select
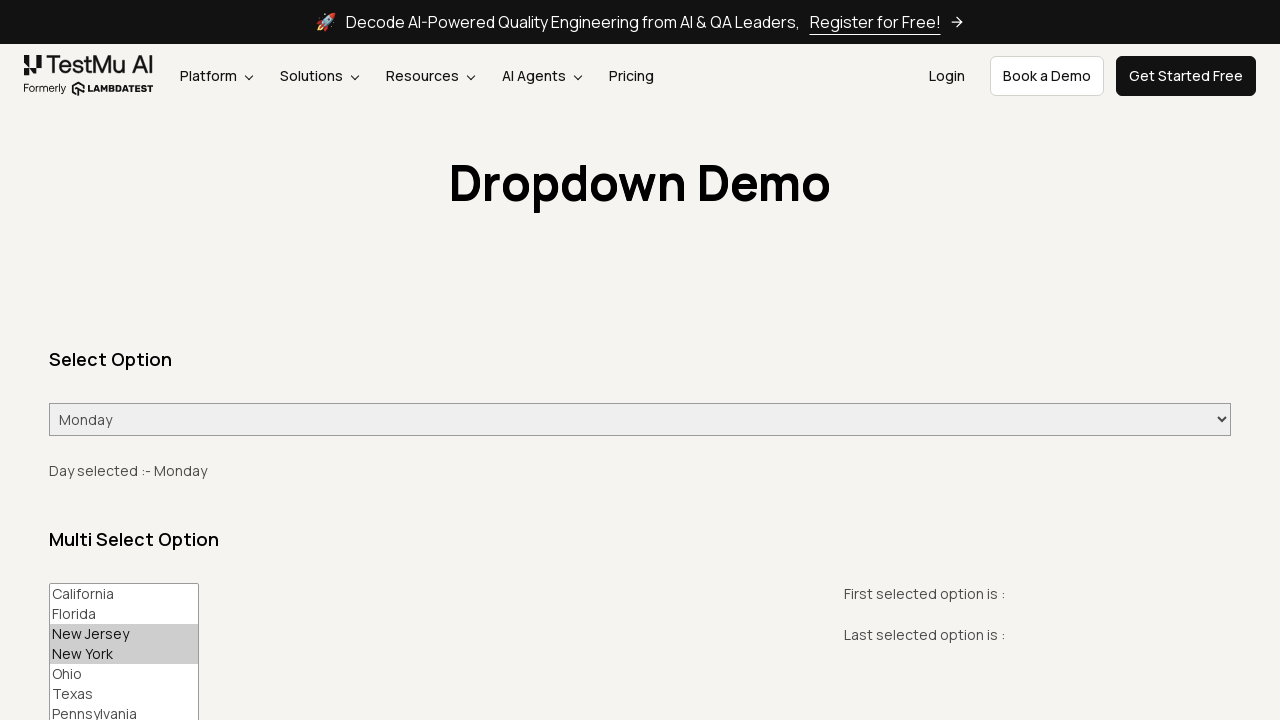

Located all option elements in multi-select dropdown
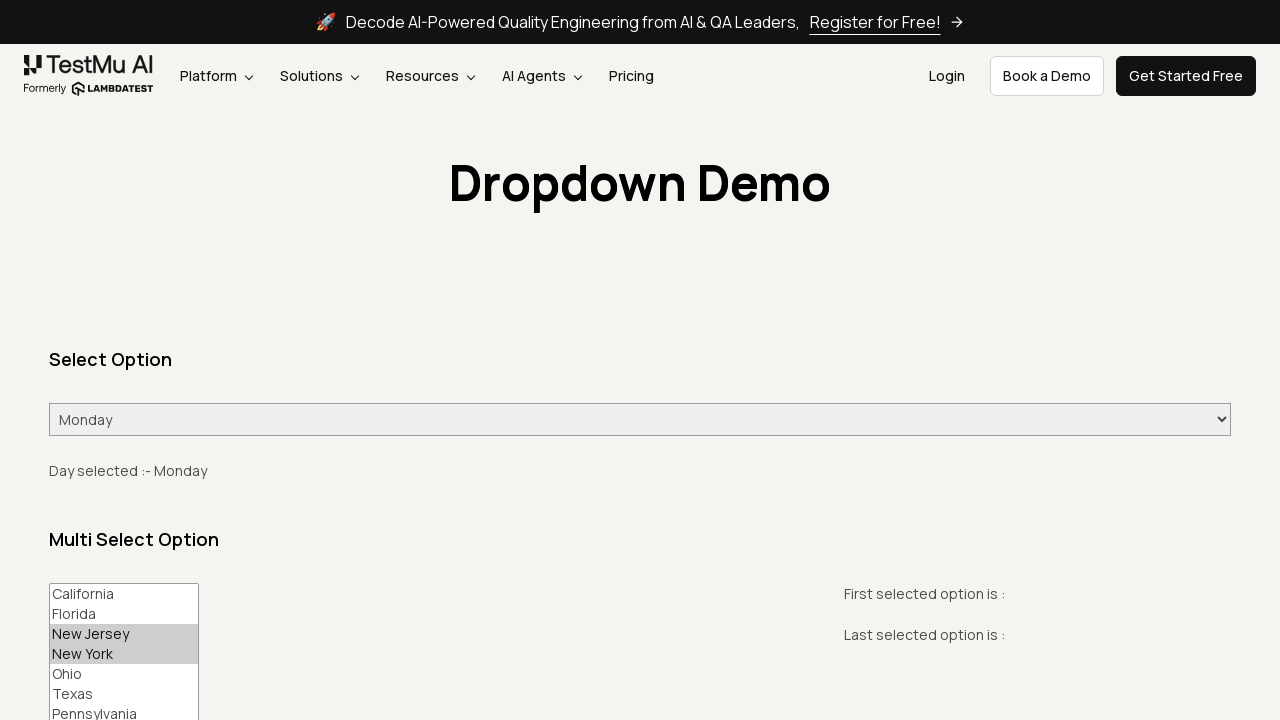

Retrieved count of options in multi-select dropdown: 8
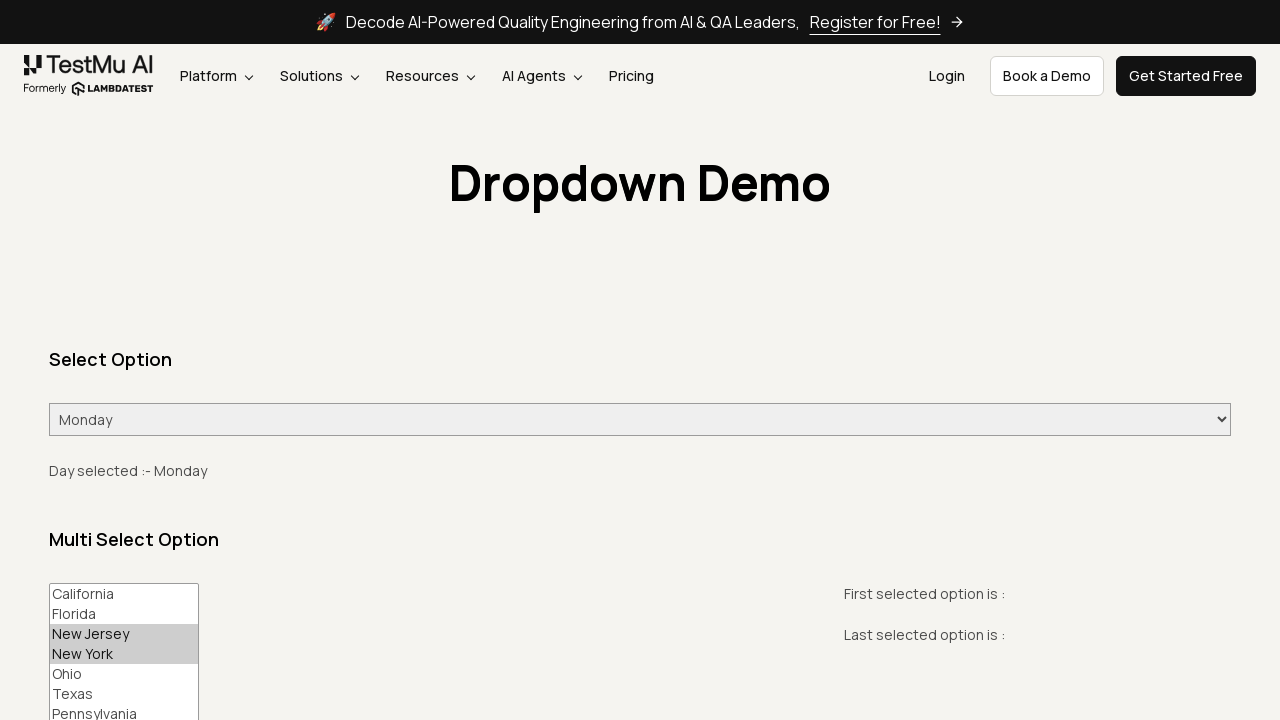

Retrieved all option text values from multi-select dropdown: ['California', 'Florida', 'New Jersey', 'New York', 'Ohio', 'Texas', 'Pennsylvania', 'Washington']
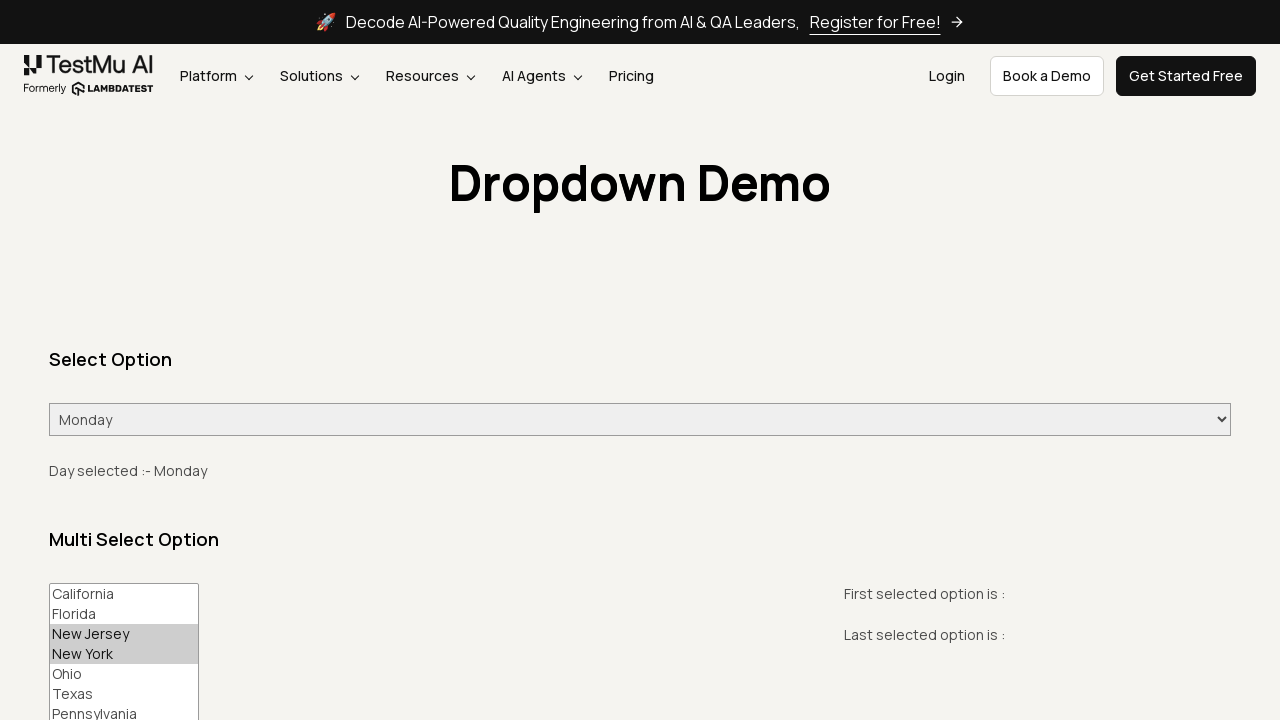

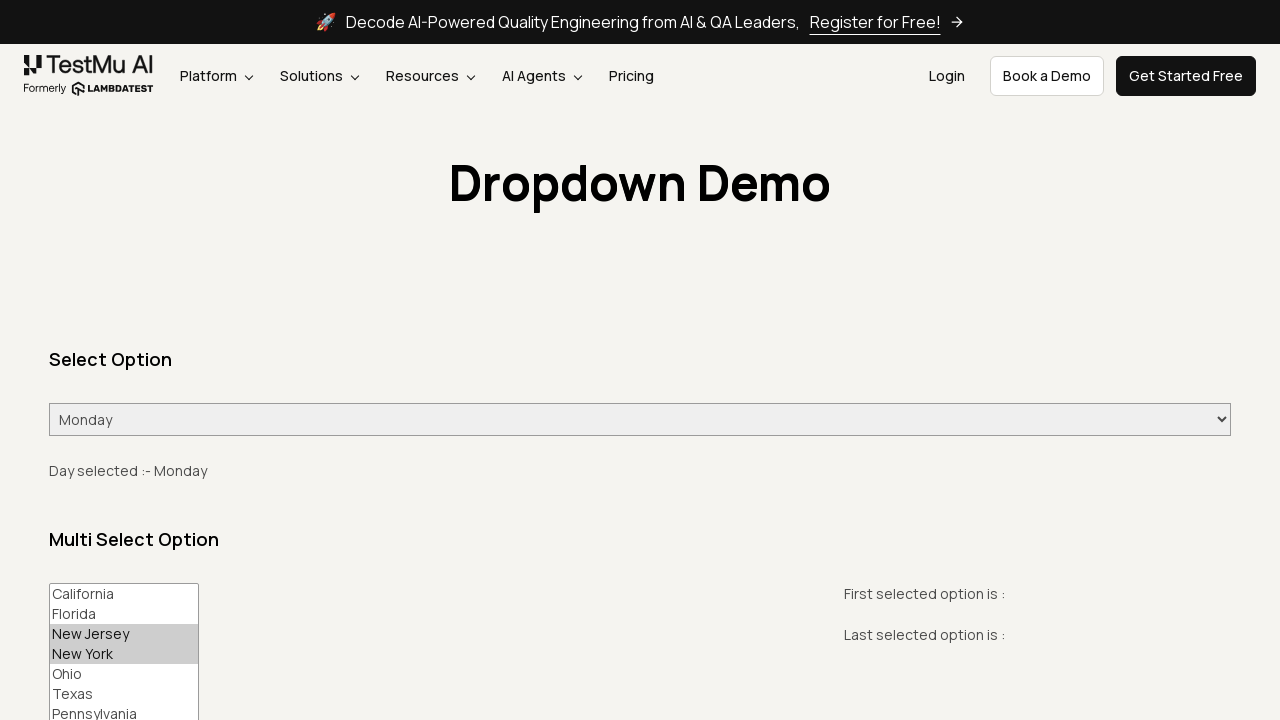